Navigates through the Shifting Content section to Example 1 and verifies that there are 5 menu links displayed

Starting URL: https://the-internet.herokuapp.com/

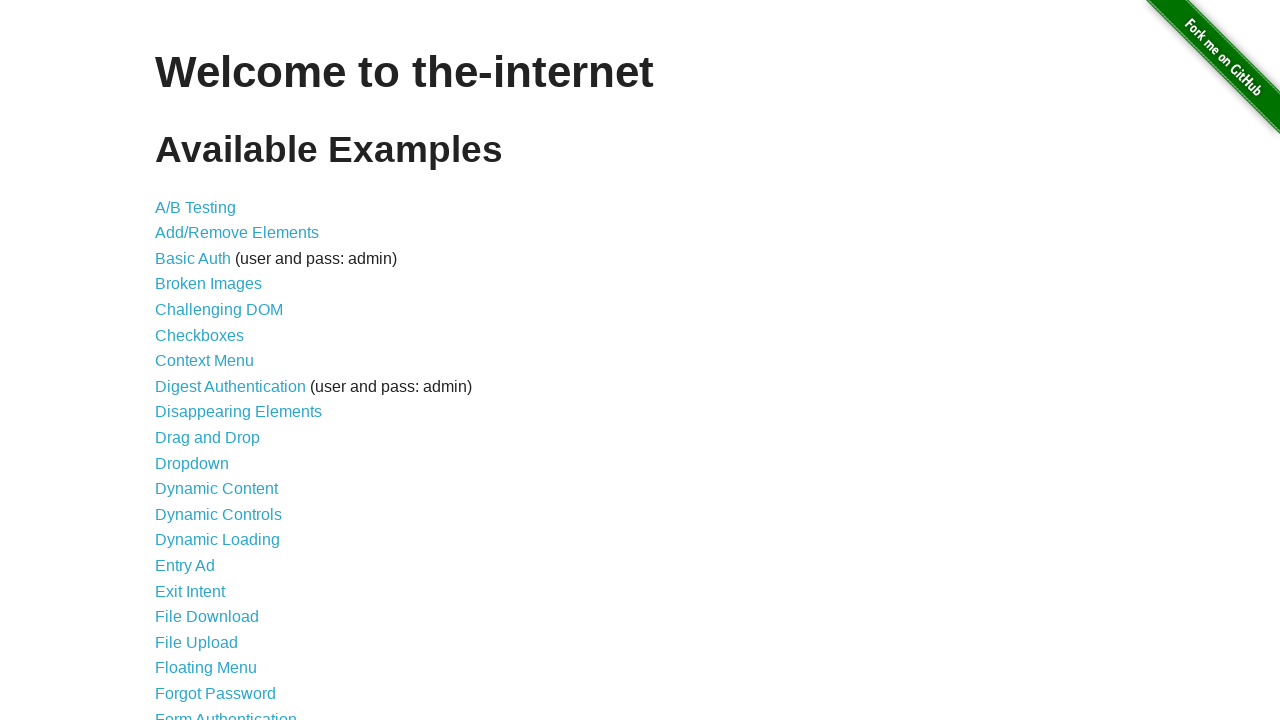

Clicked on Shifting Content link at (212, 523) on xpath=//a[text()='Shifting Content']
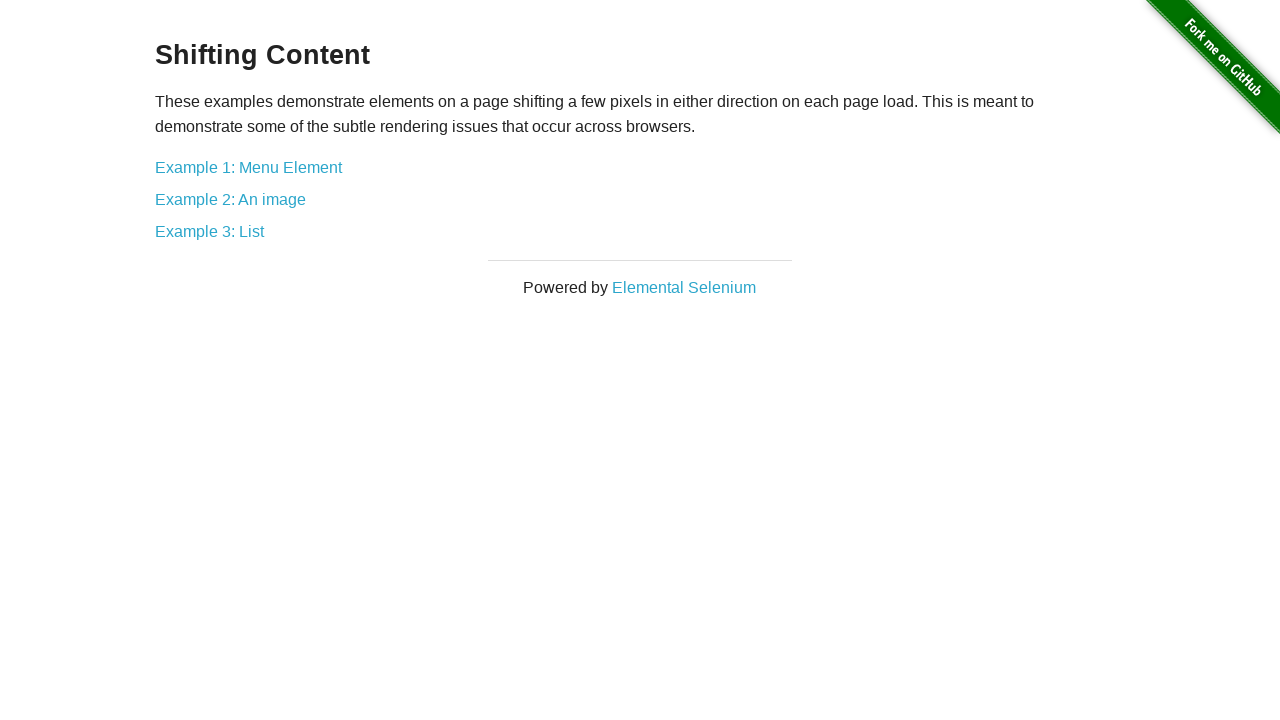

Clicked on Example 1: Menu Element link at (248, 167) on xpath=//a[text()='Example 1: Menu Element']
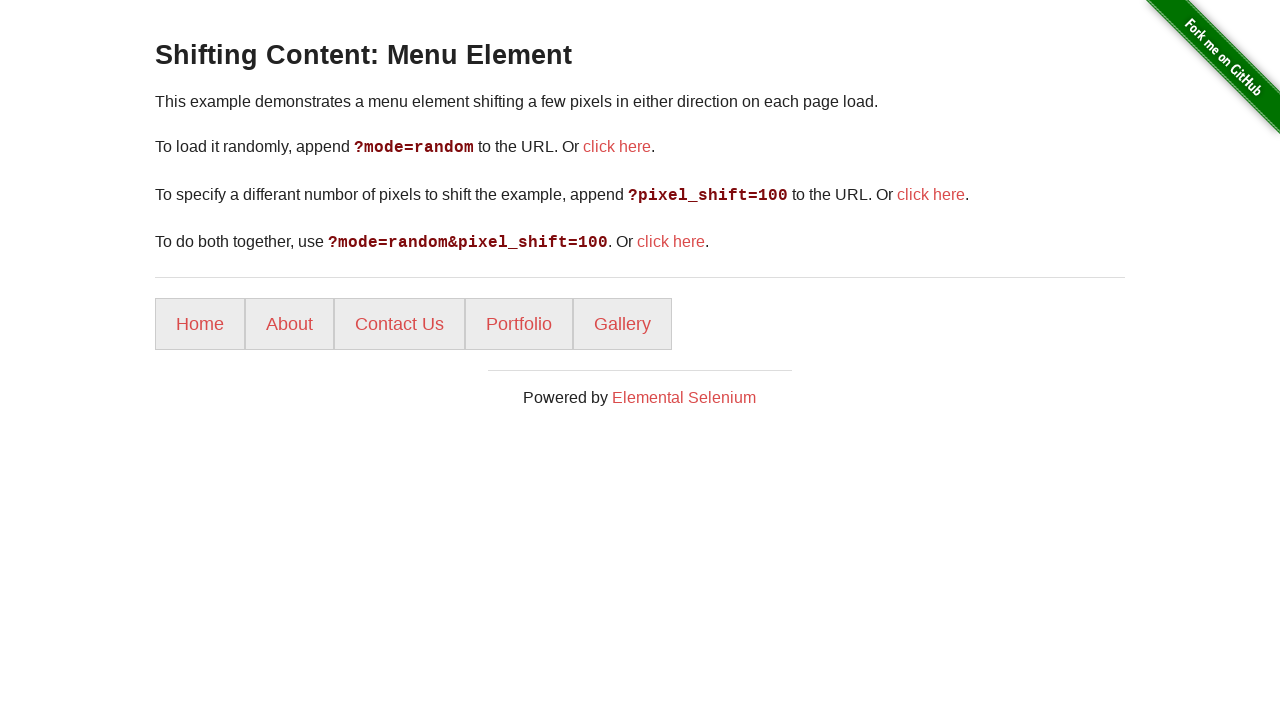

Retrieved all menu links from the page
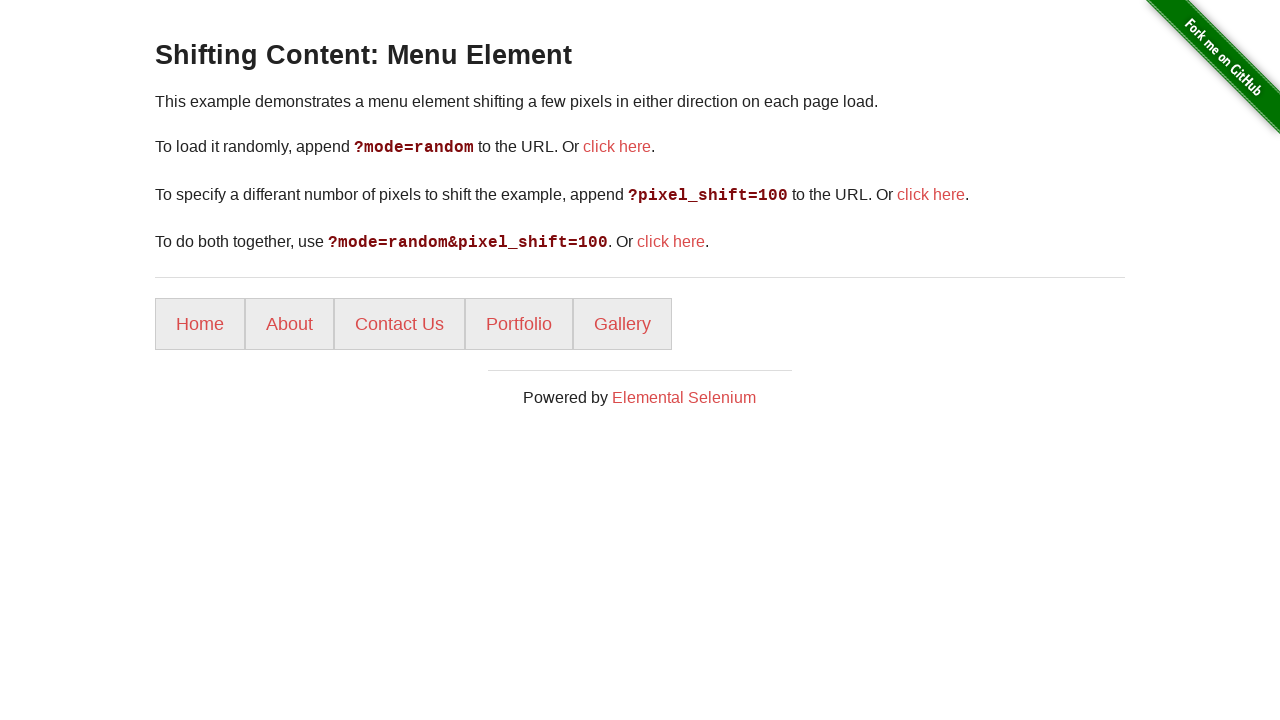

Verified that 5 menu links are displayed
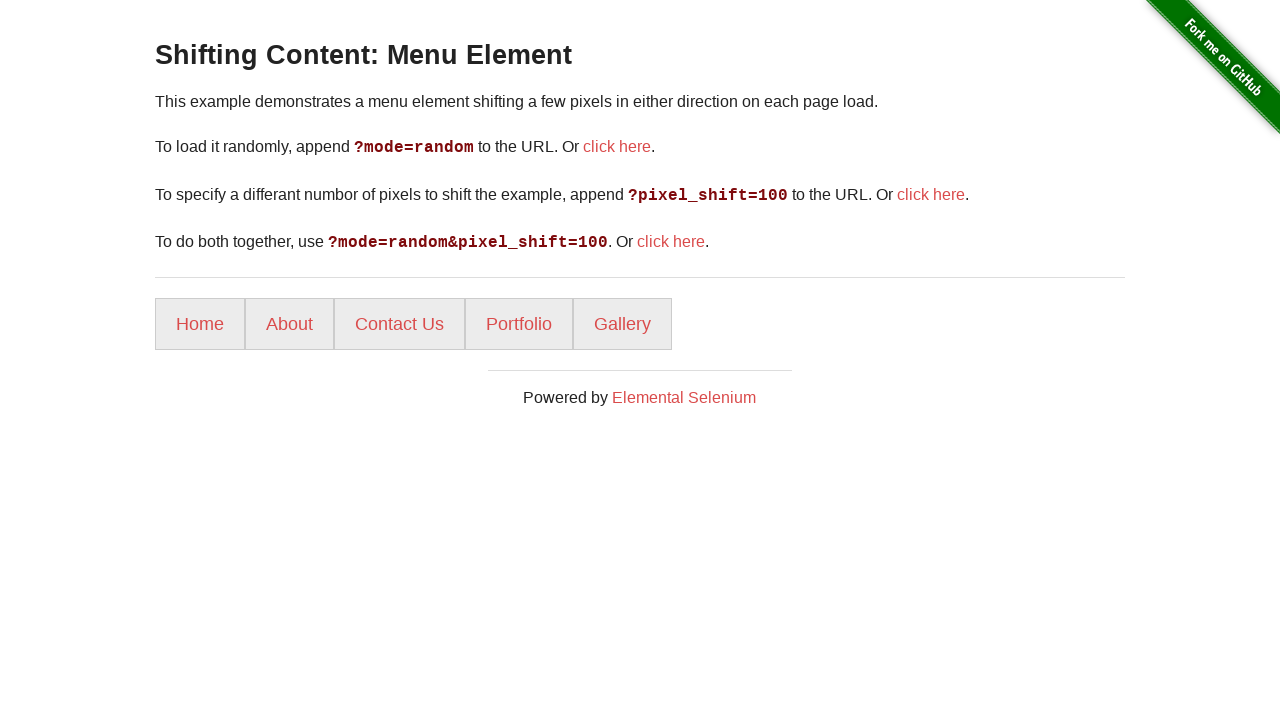

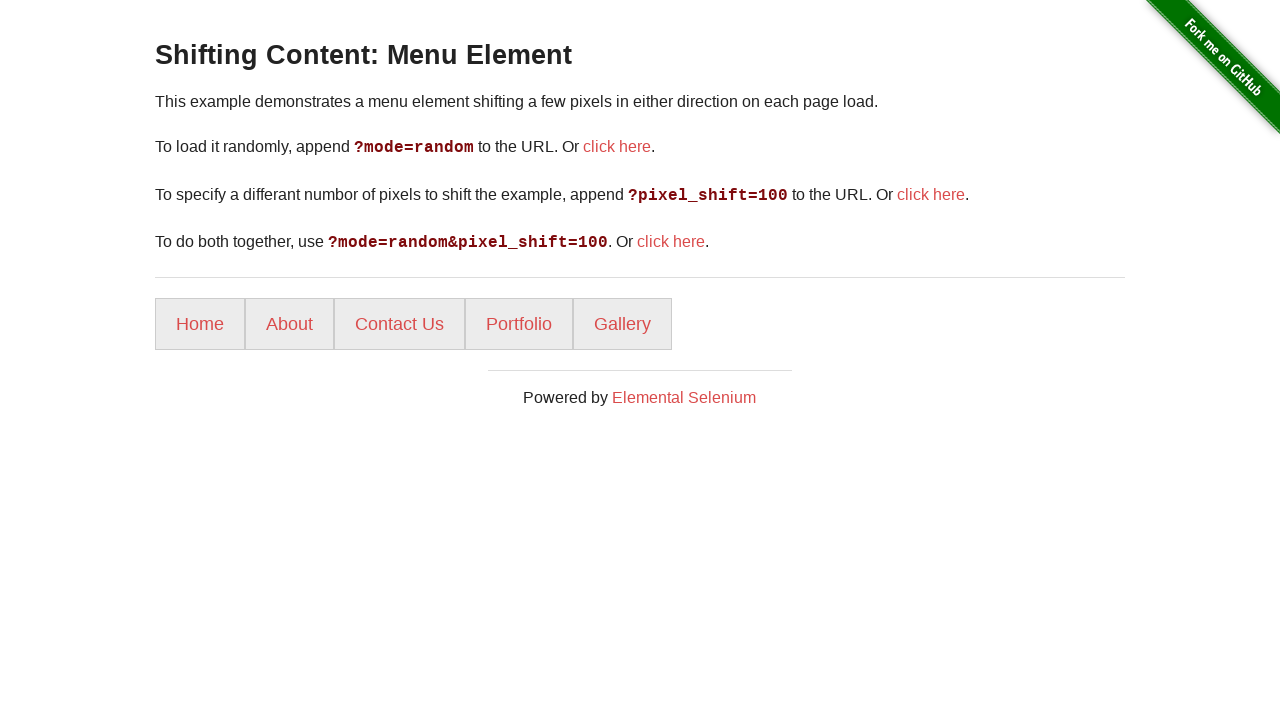